Tests the contact us form by navigating to contact page, filling in details and submitting

Starting URL: https://automationexercise.com

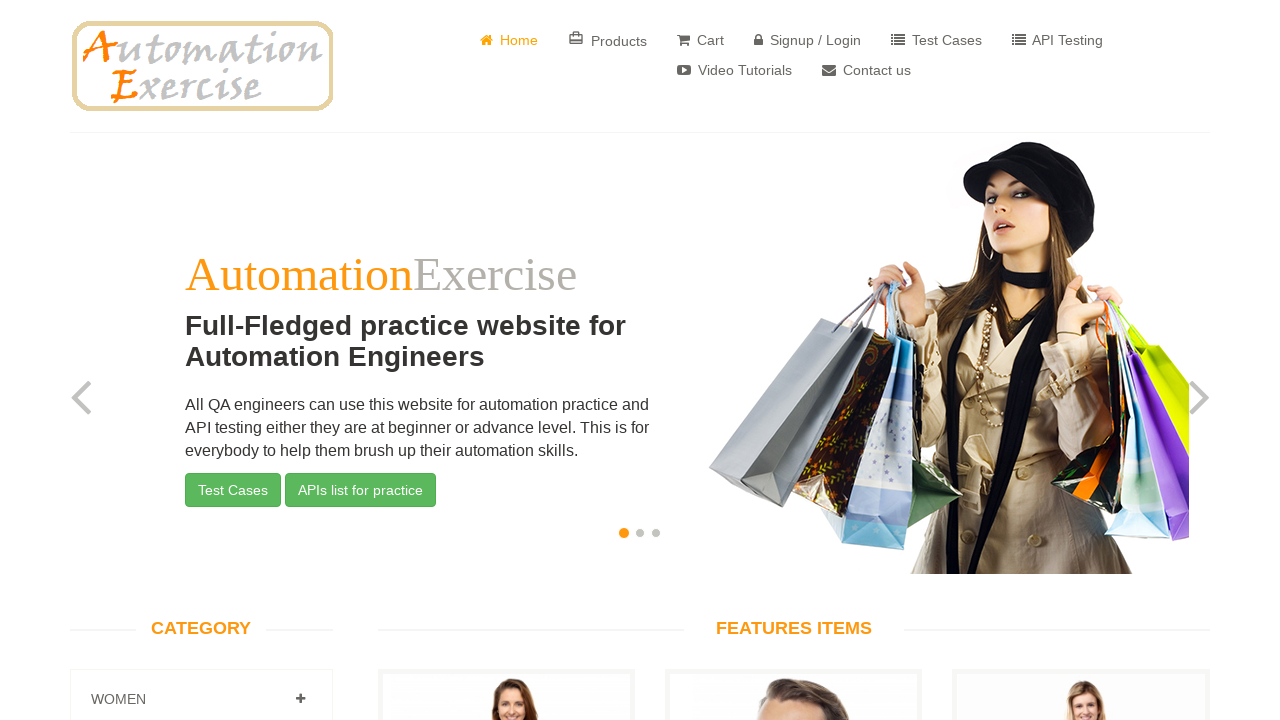

Clicked 'Contact Us' link to navigate to contact page at (866, 70) on a[href='/contact_us']
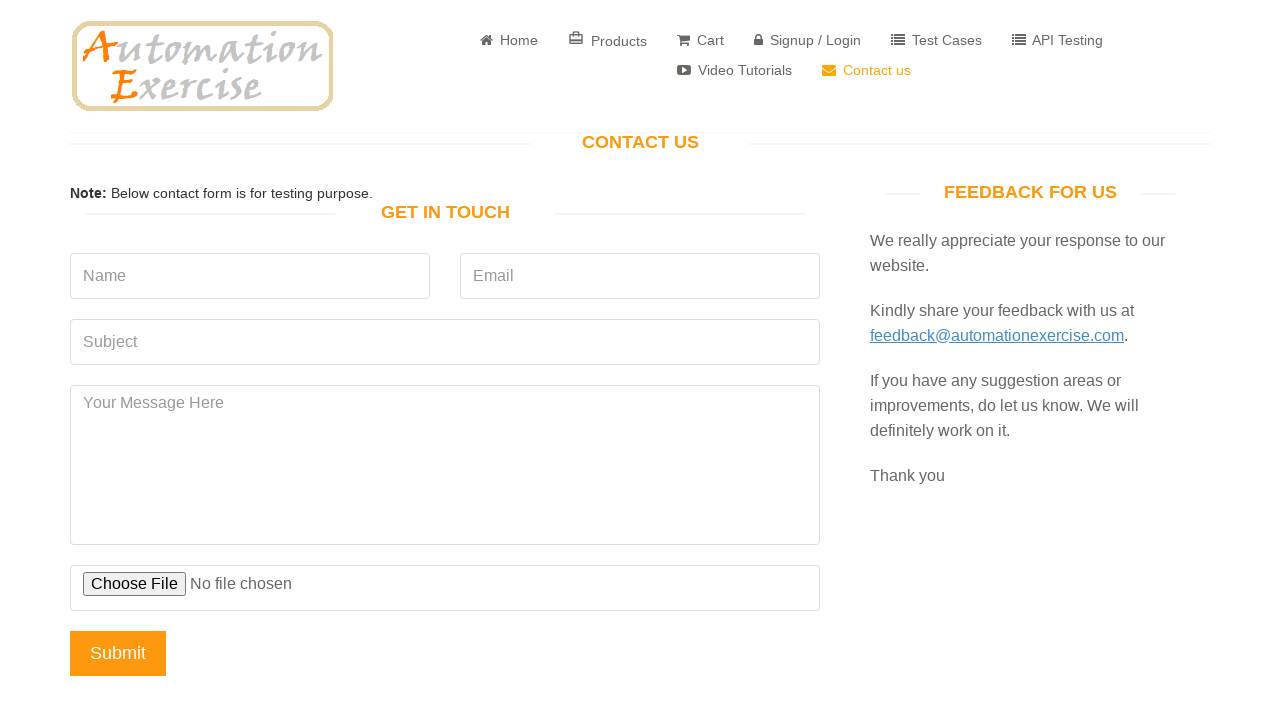

Filled name field with 'Tom' on input[placeholder='Name']
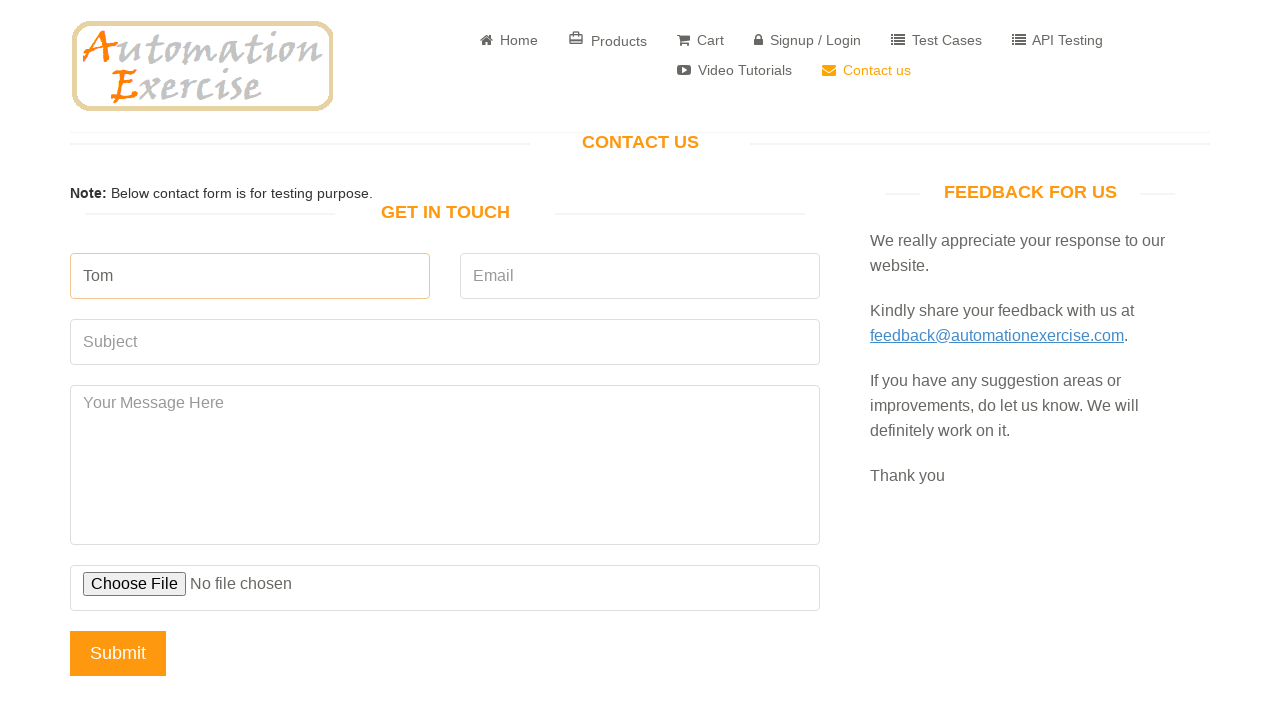

Filled email field with 'contacttest@example.com' on input[placeholder='Email']
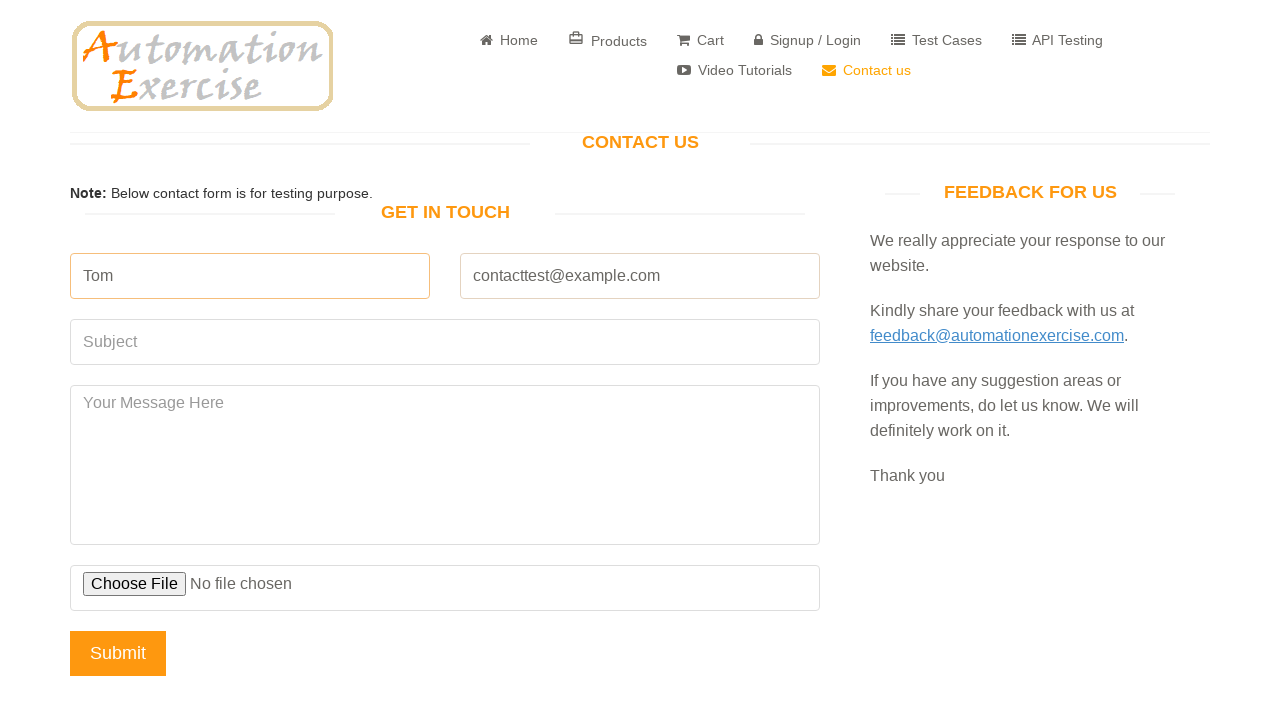

Filled subject field with 'Claim' on input[placeholder='Subject']
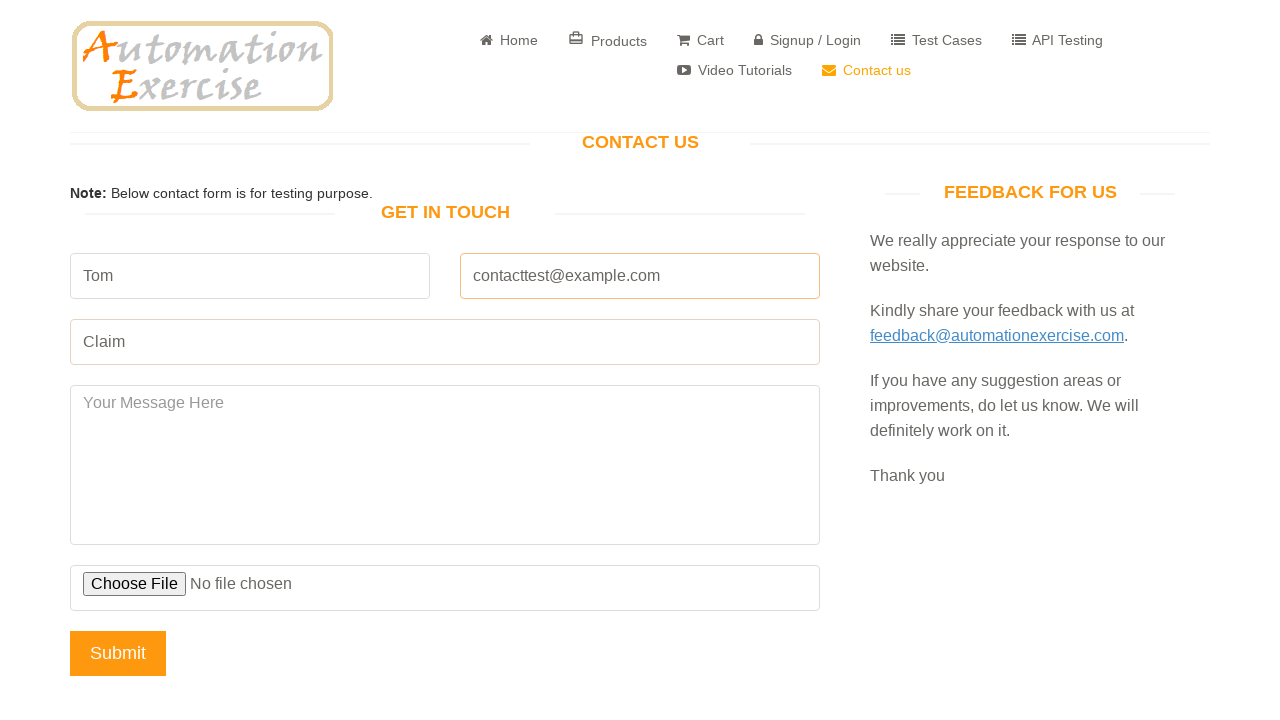

Filled message field with 'My problem is....' on #message
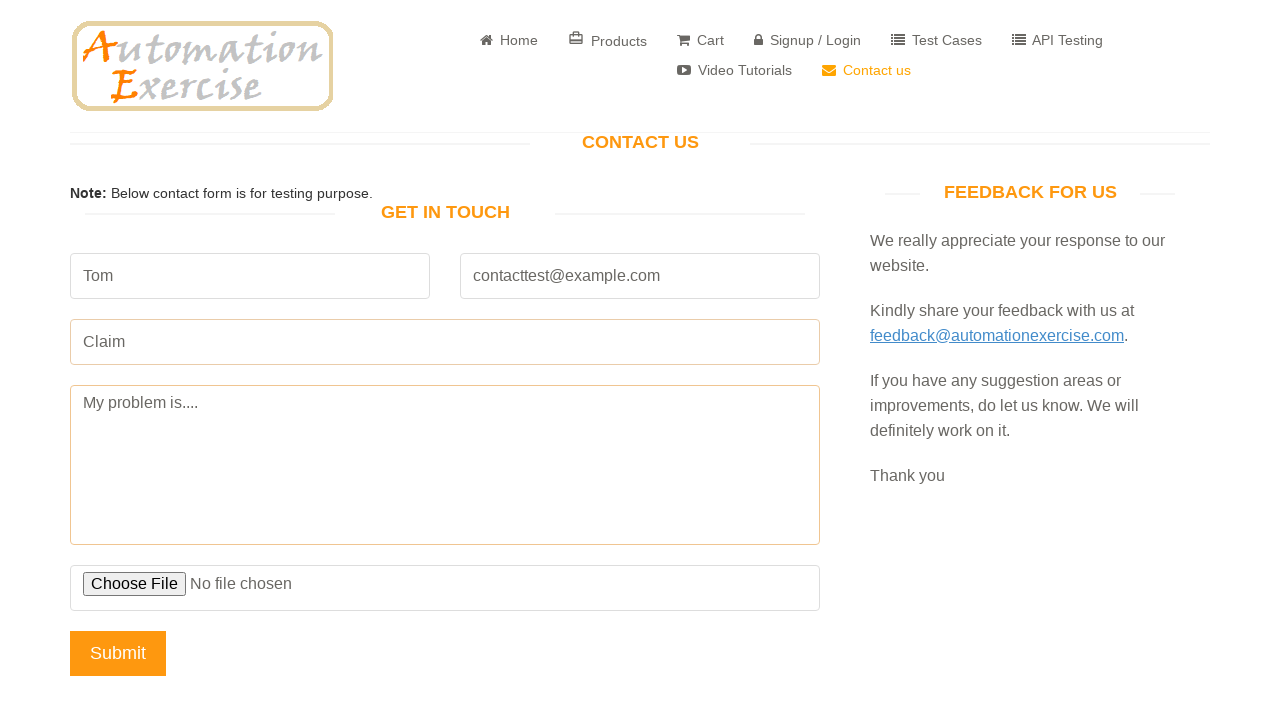

Clicked submit button to submit contact form at (118, 653) on input[name='submit']
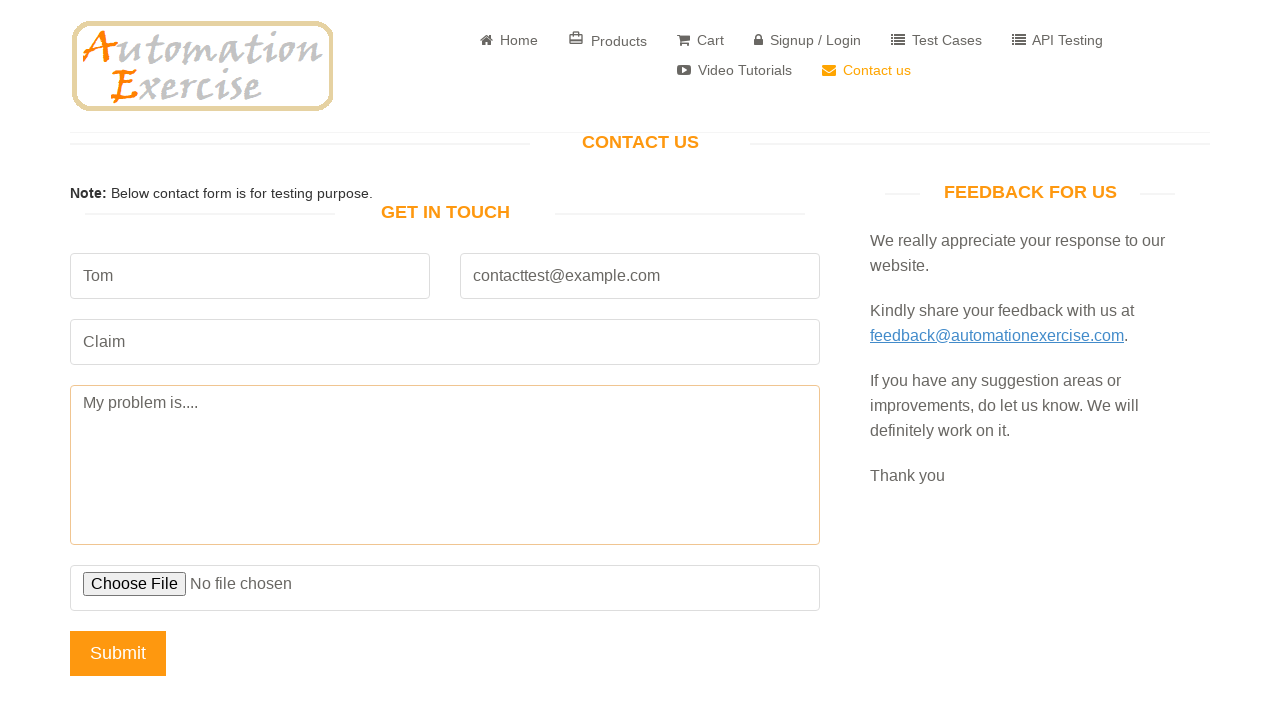

Accepted alert dialog and confirmed form submission at (118, 653) on input[name='submit']
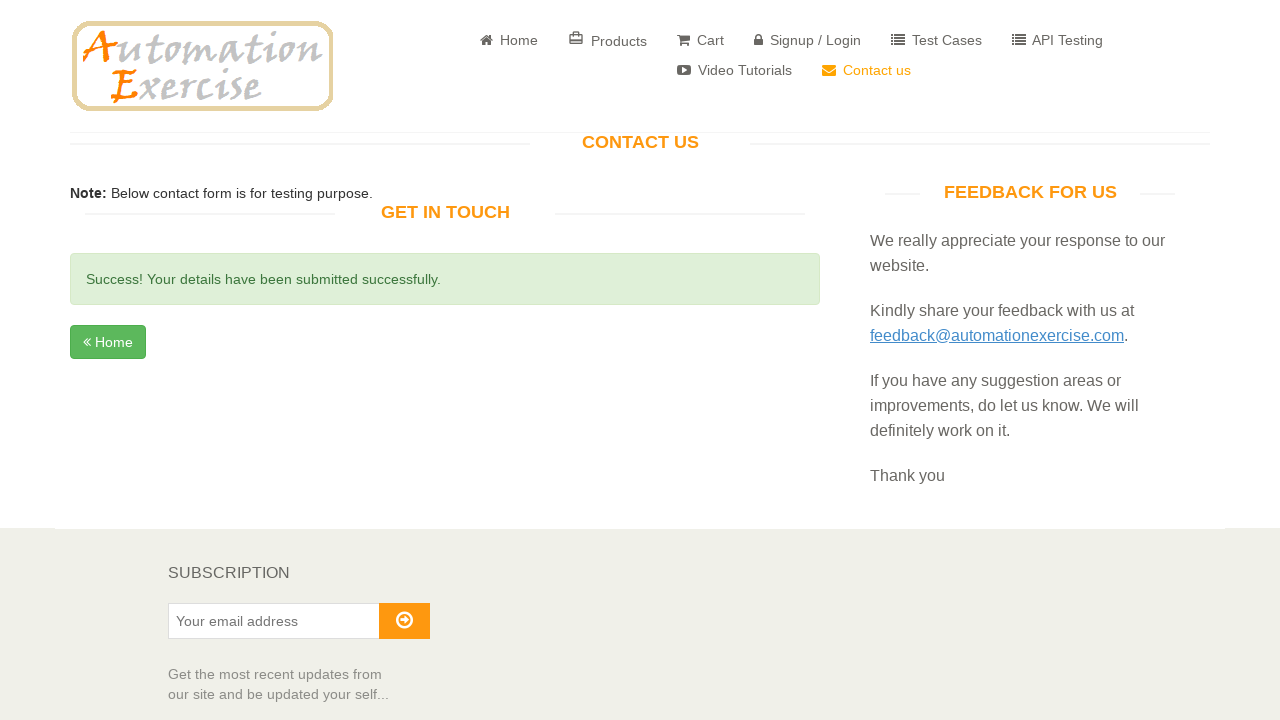

Success message appeared confirming form submission
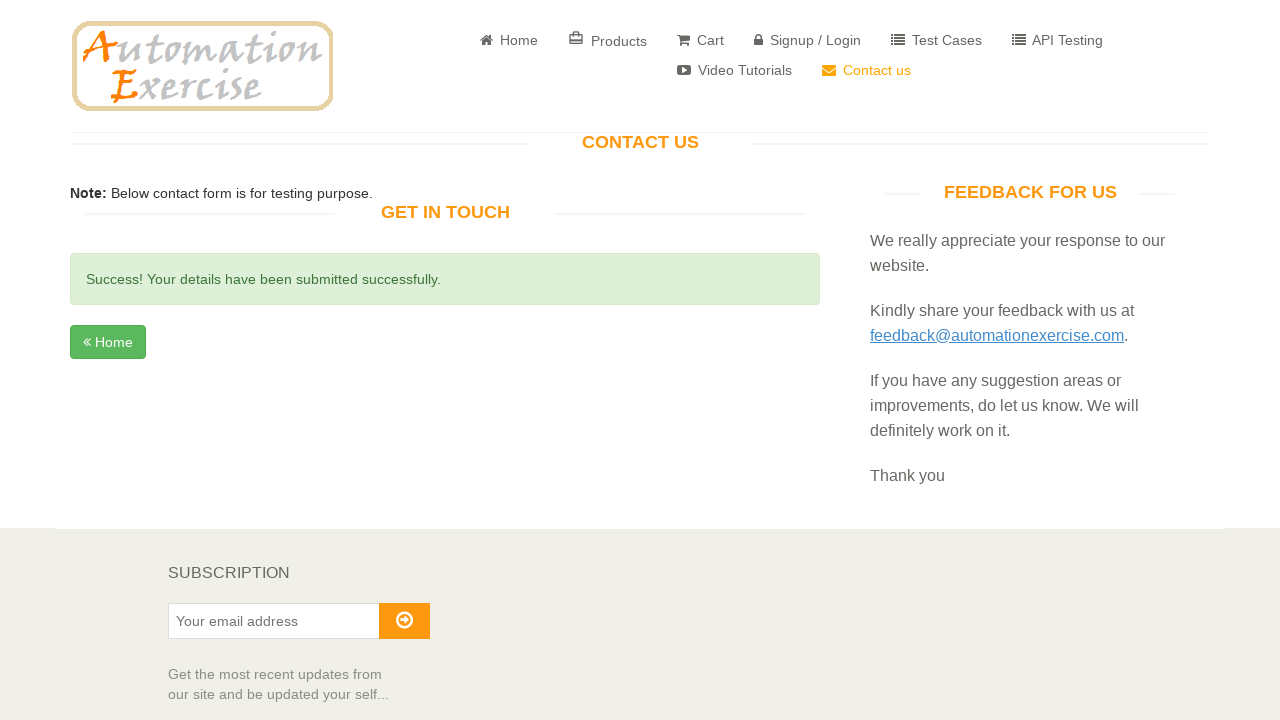

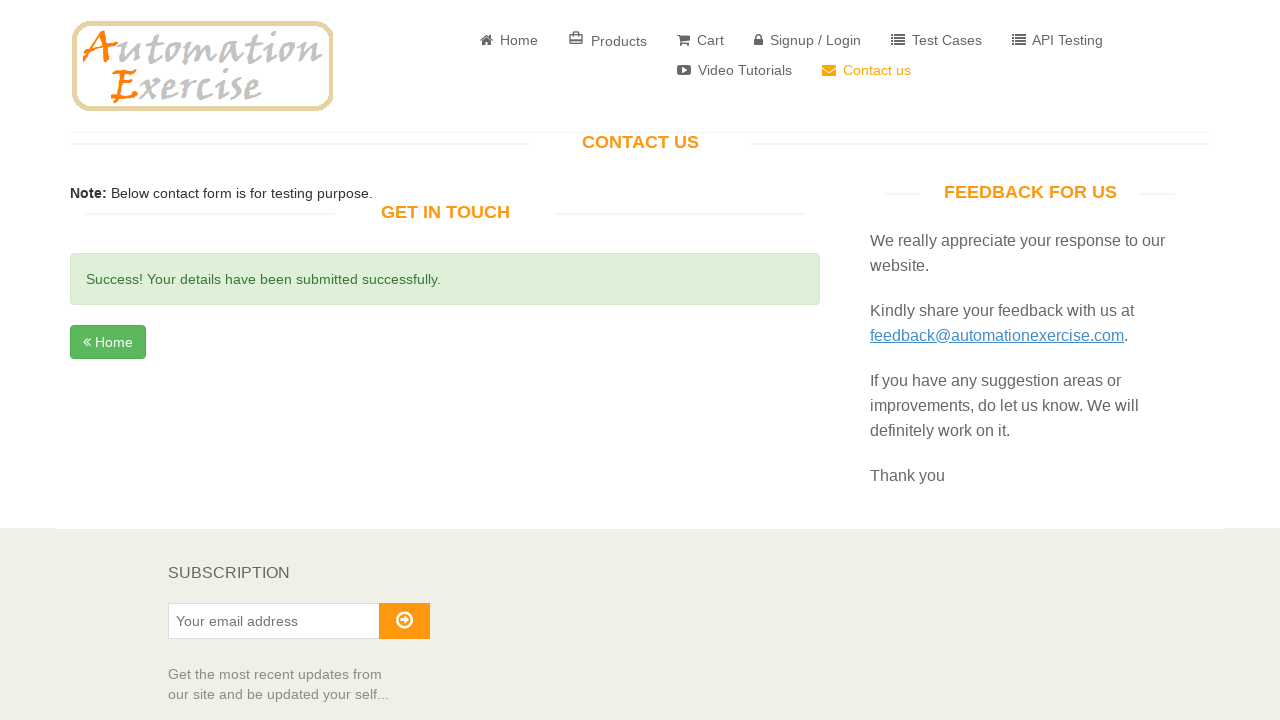